Navigates to a test automation practice site and selects the last two checkboxes from a group of checkboxes

Starting URL: https://testautomationpractice.blogspot.com/

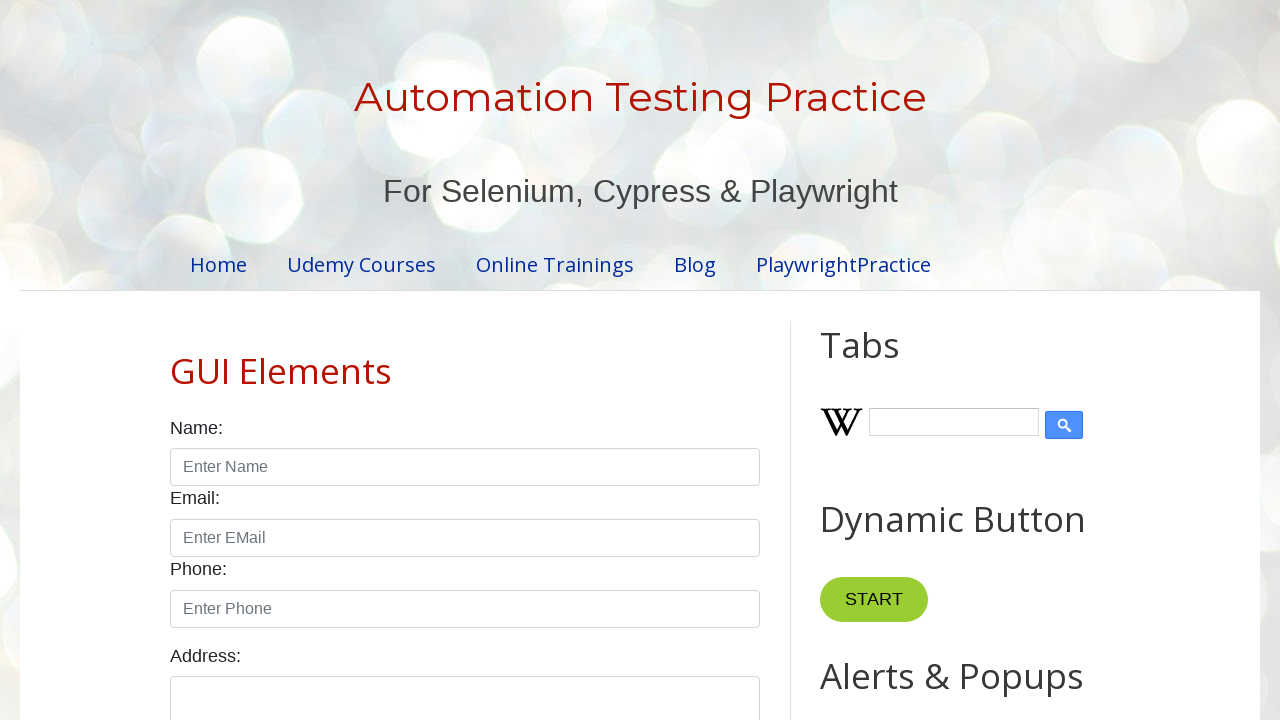

Navigated to test automation practice site
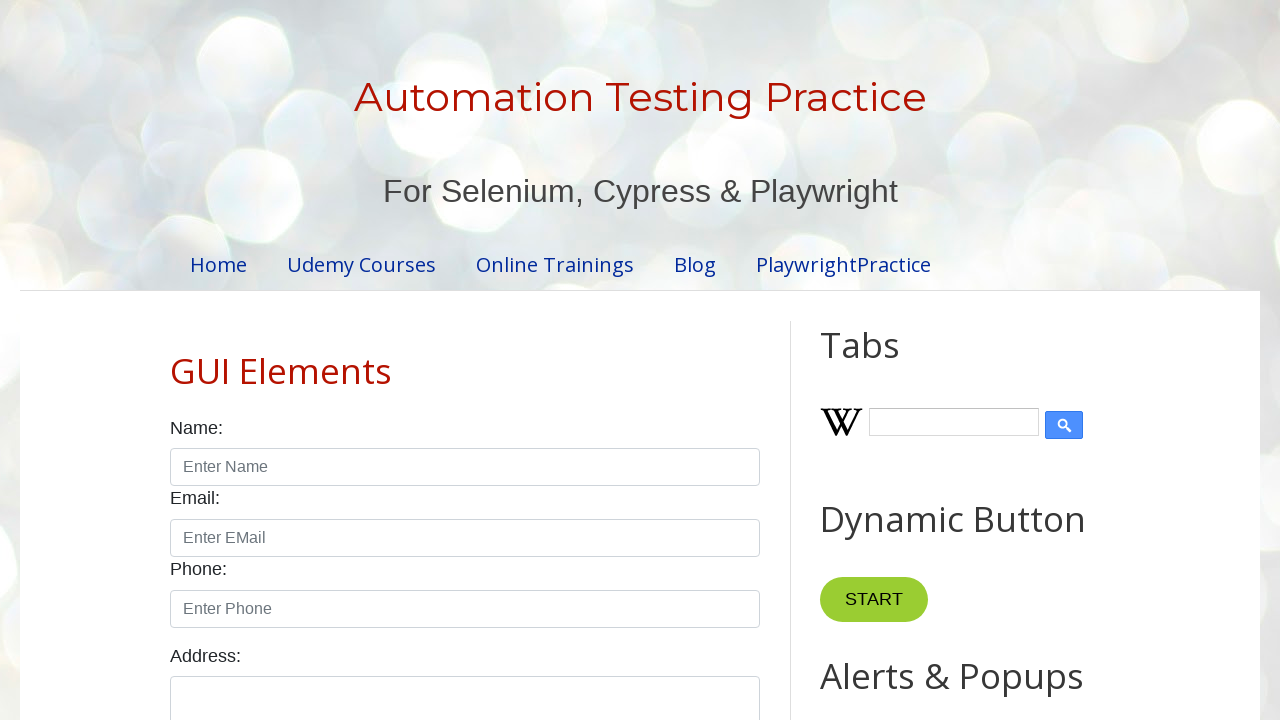

Located all checkboxes with class 'form-check-input'
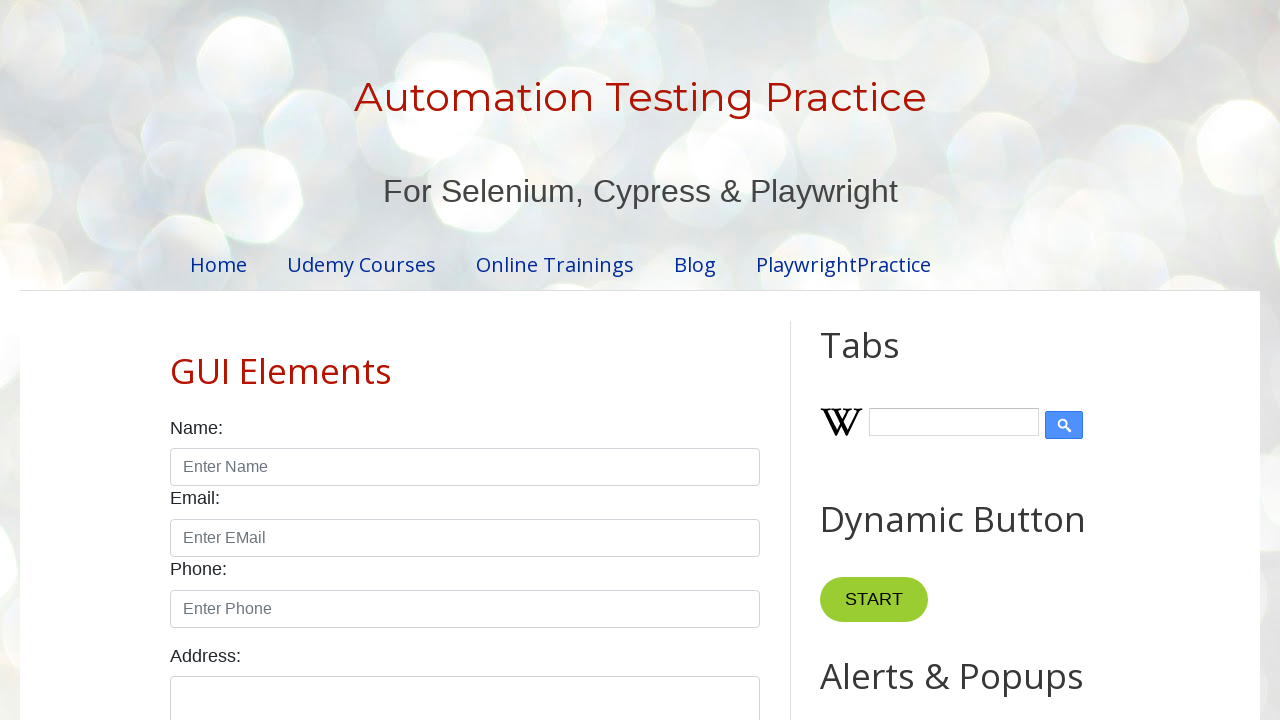

Clicked the last checkbox at (262, 361) on xpath=//input[@class='form-check-input' and @type='checkbox'] >> nth=6
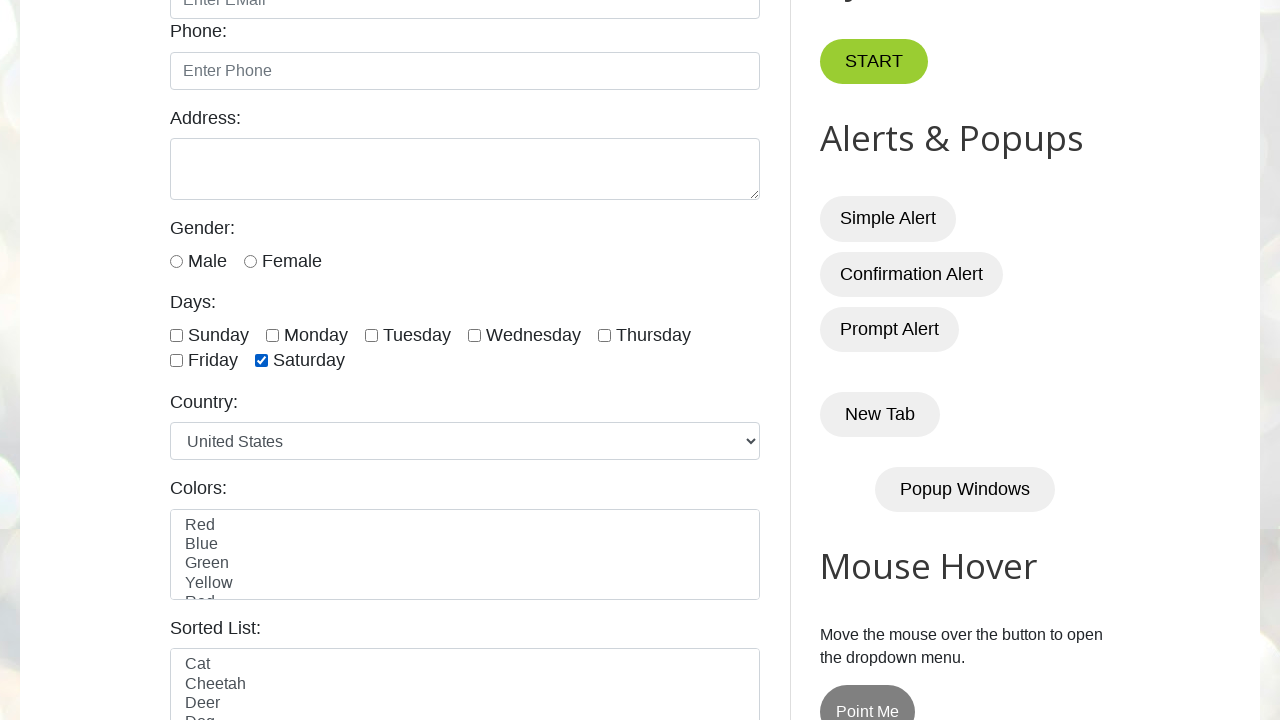

Clicked the second to last checkbox at (176, 361) on xpath=//input[@class='form-check-input' and @type='checkbox'] >> nth=5
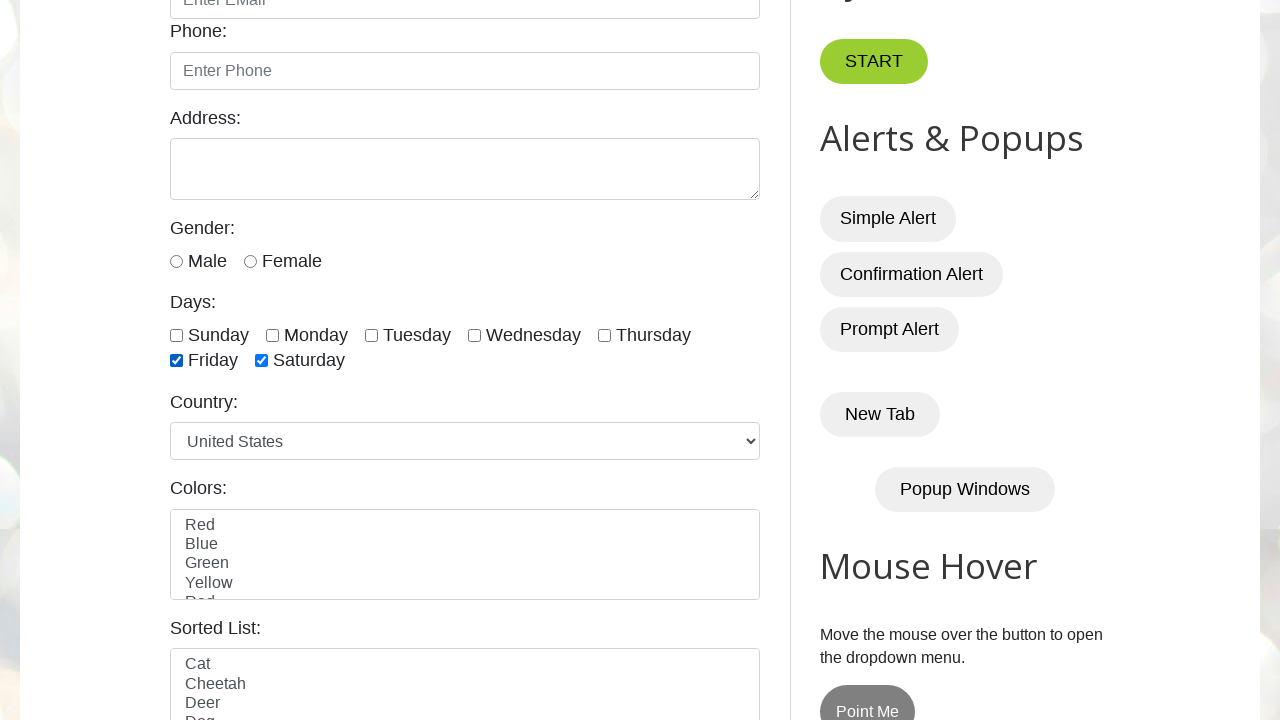

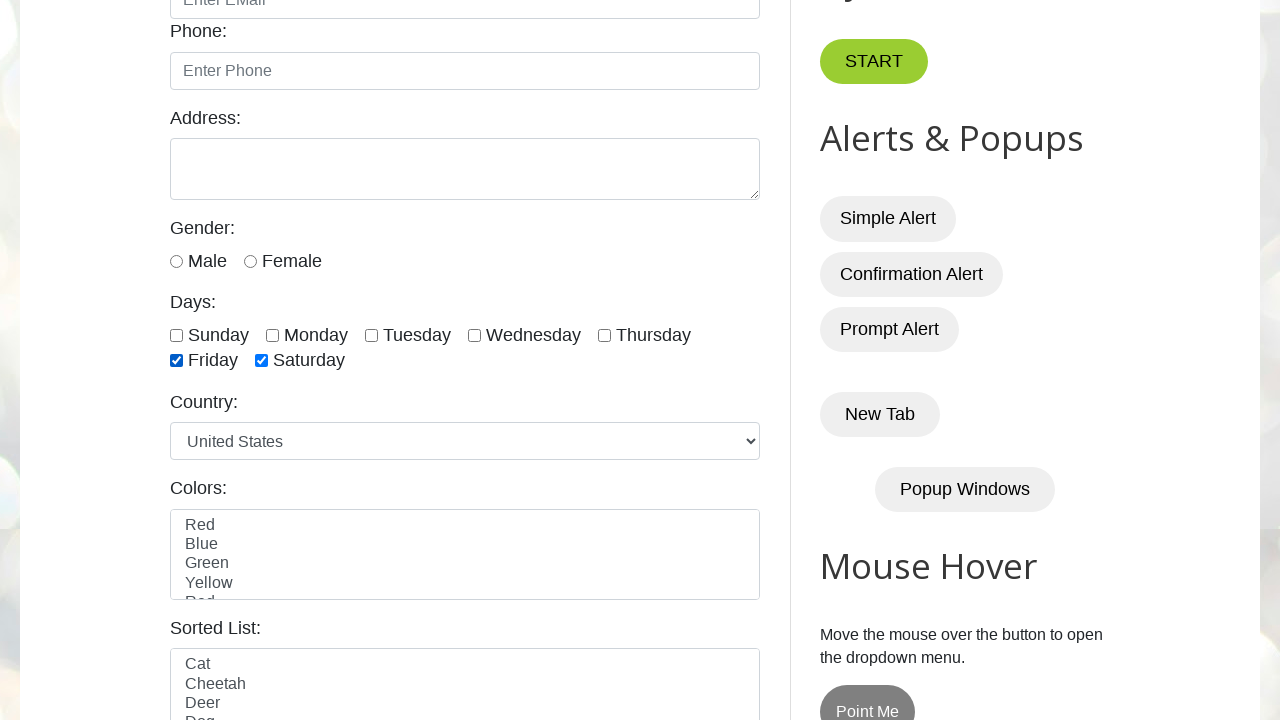